Tests iframe/frame handling by navigating to the Frames section, switching between two frames, and reading content from each frame

Starting URL: https://demoqa.com/

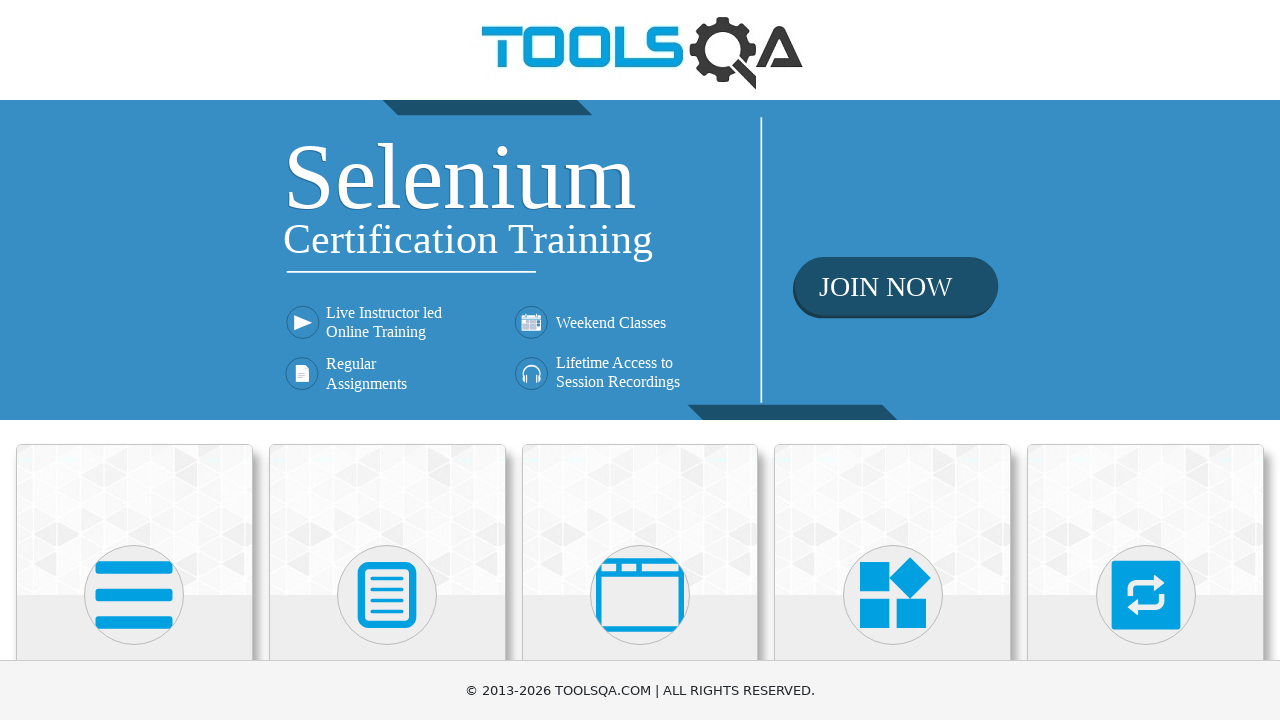

Clicked on 'Alerts, Frame & Windows' menu at (640, 360) on xpath=//h5[text()='Alerts, Frame & Windows']
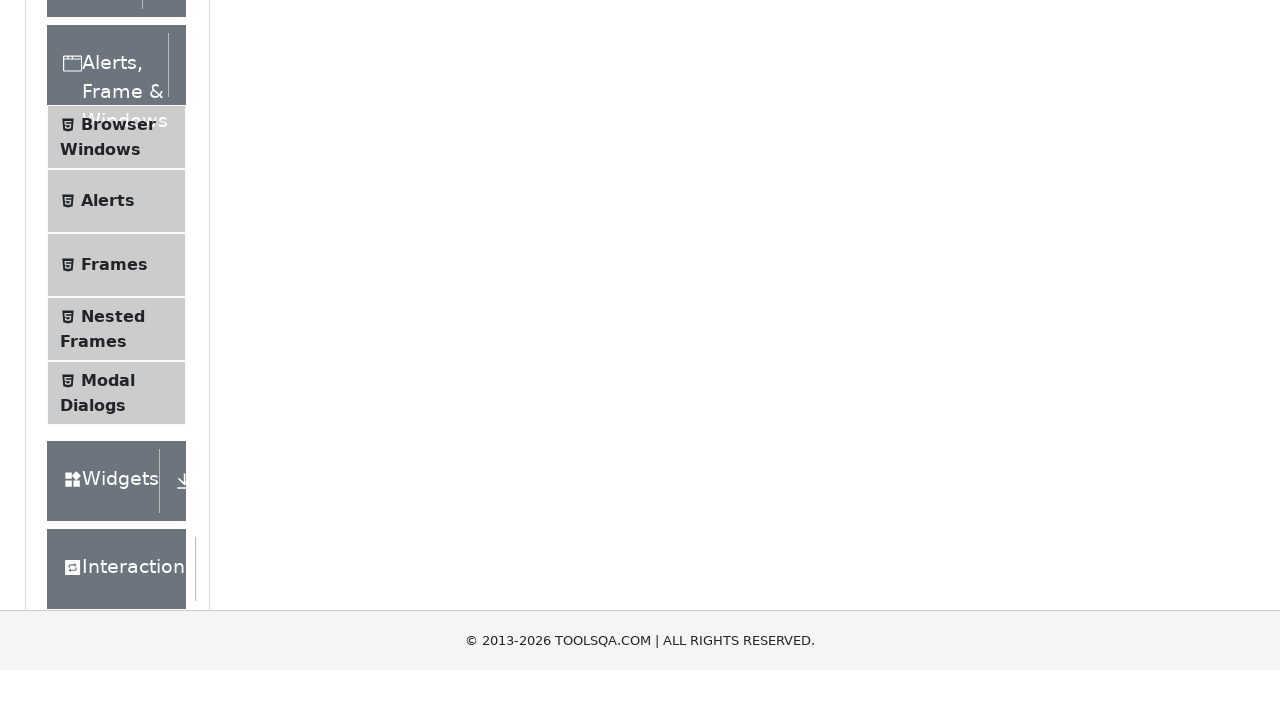

Clicked on 'Frames' submenu at (114, 565) on xpath=//span[text()='Frames']
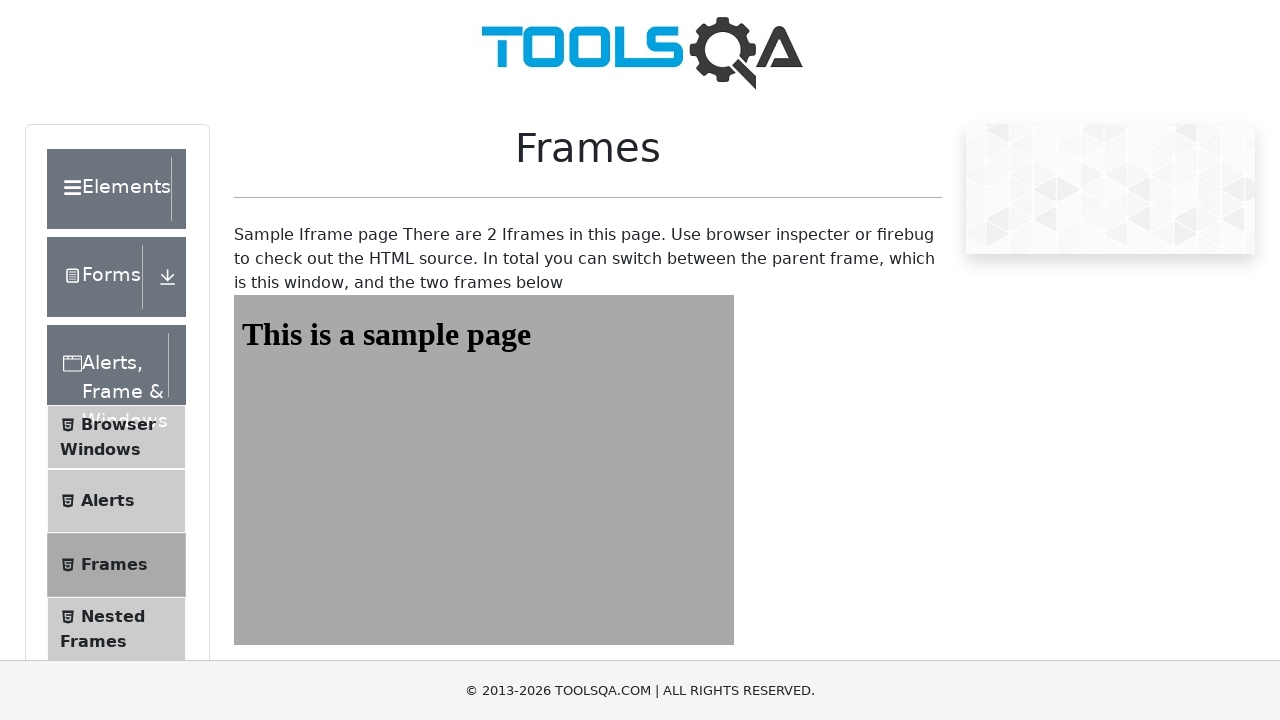

Located frame1
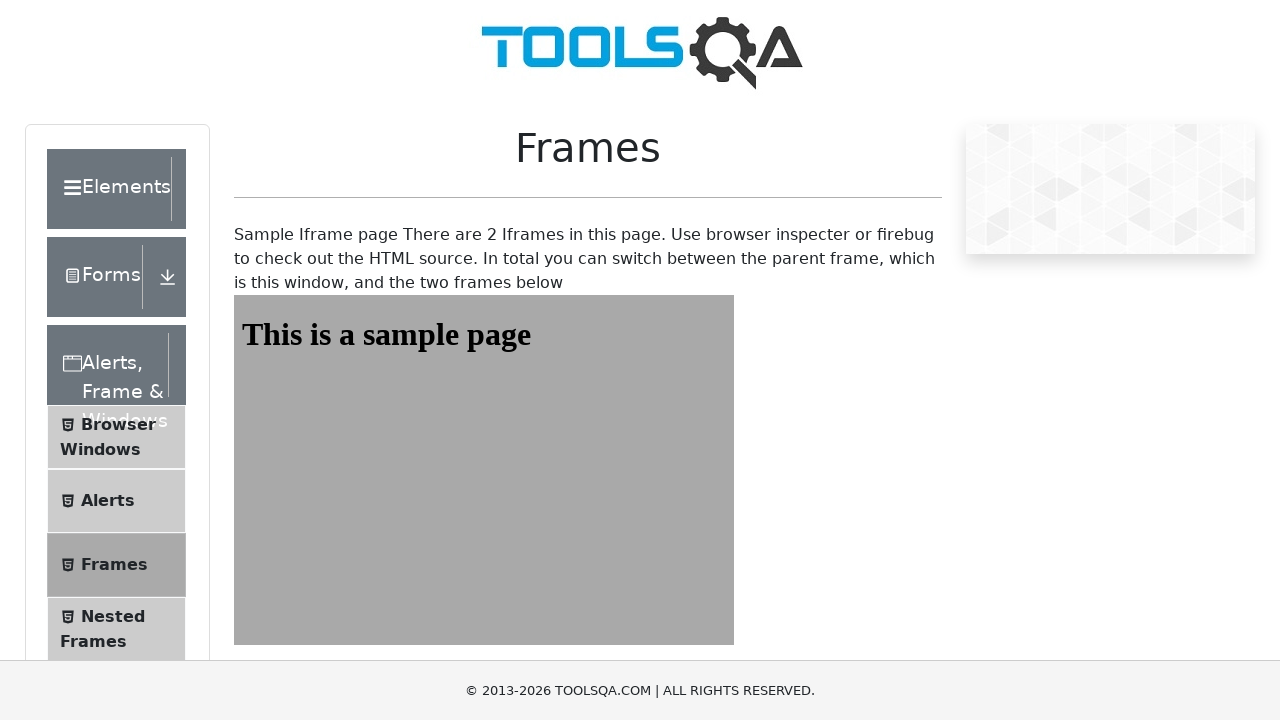

Waited for sampleHeading content in frame1
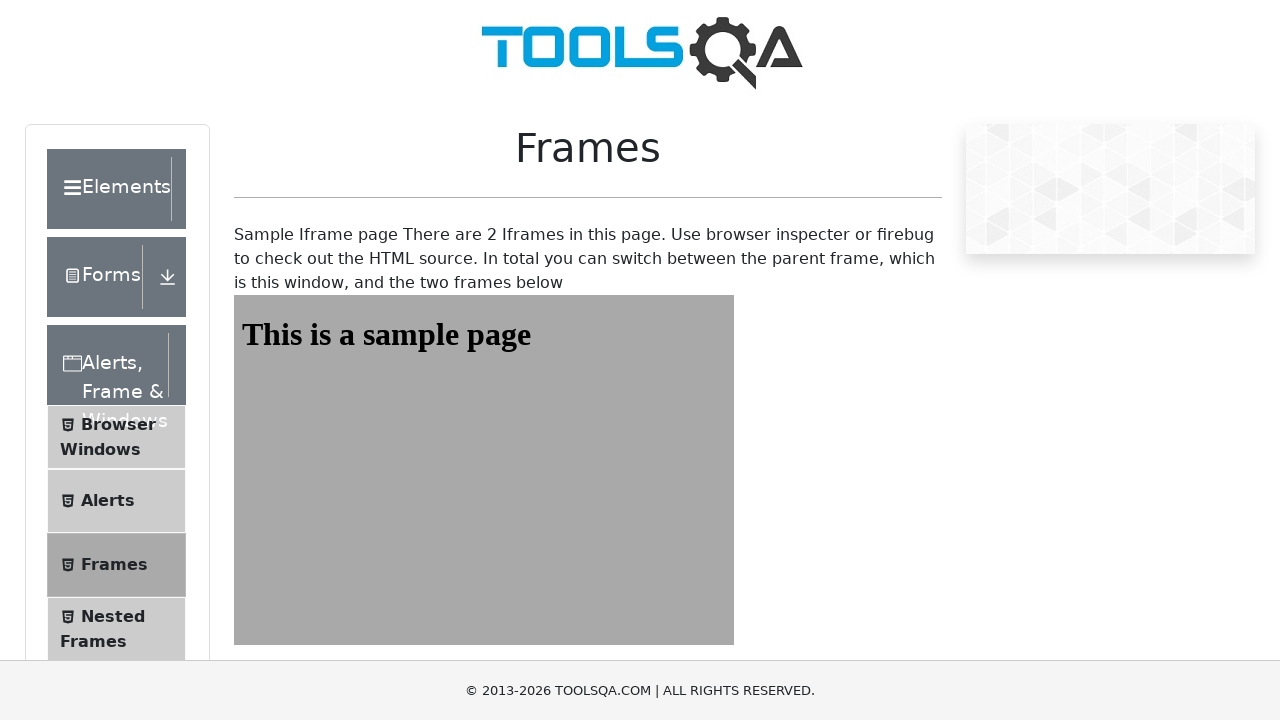

Located frame2
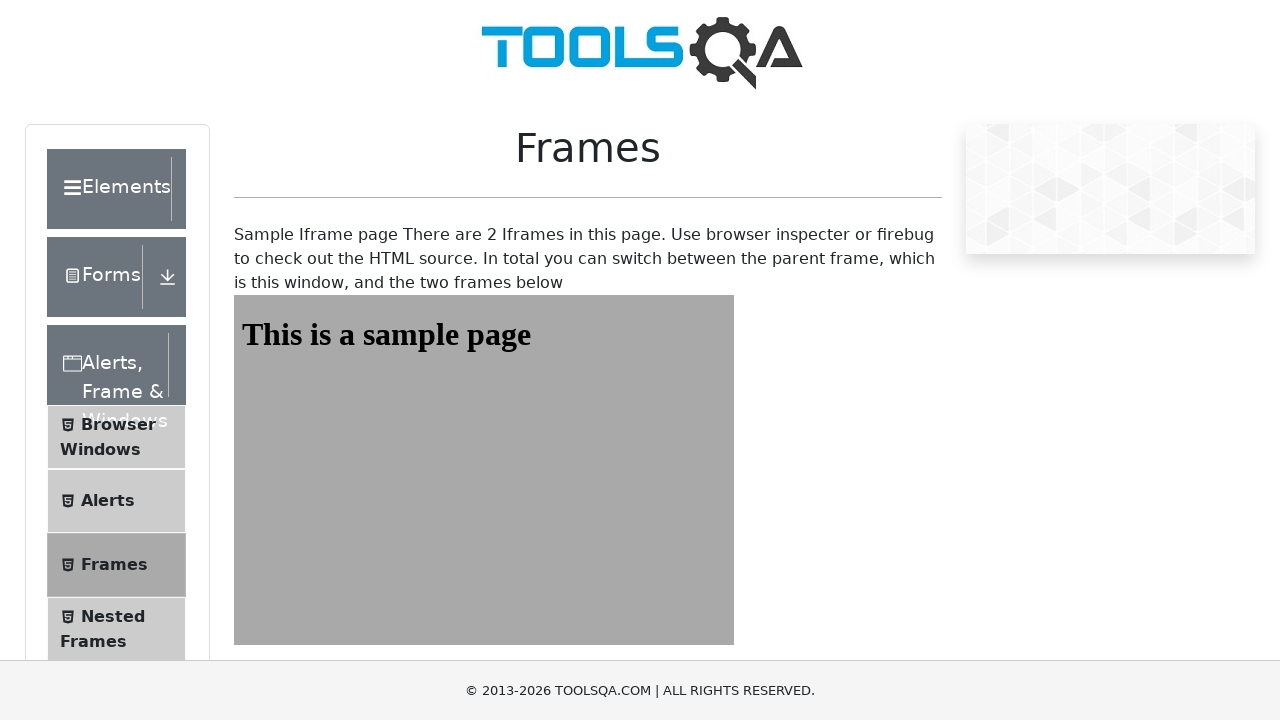

Waited for sampleHeading content in frame2
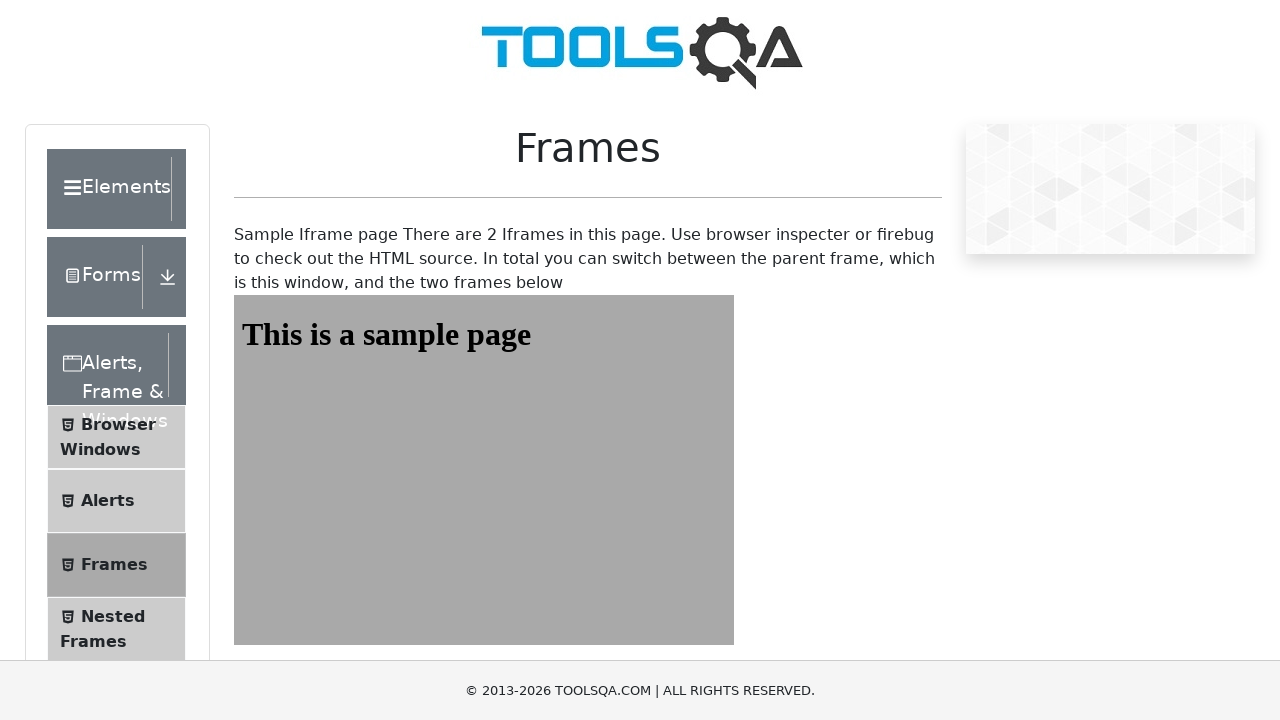

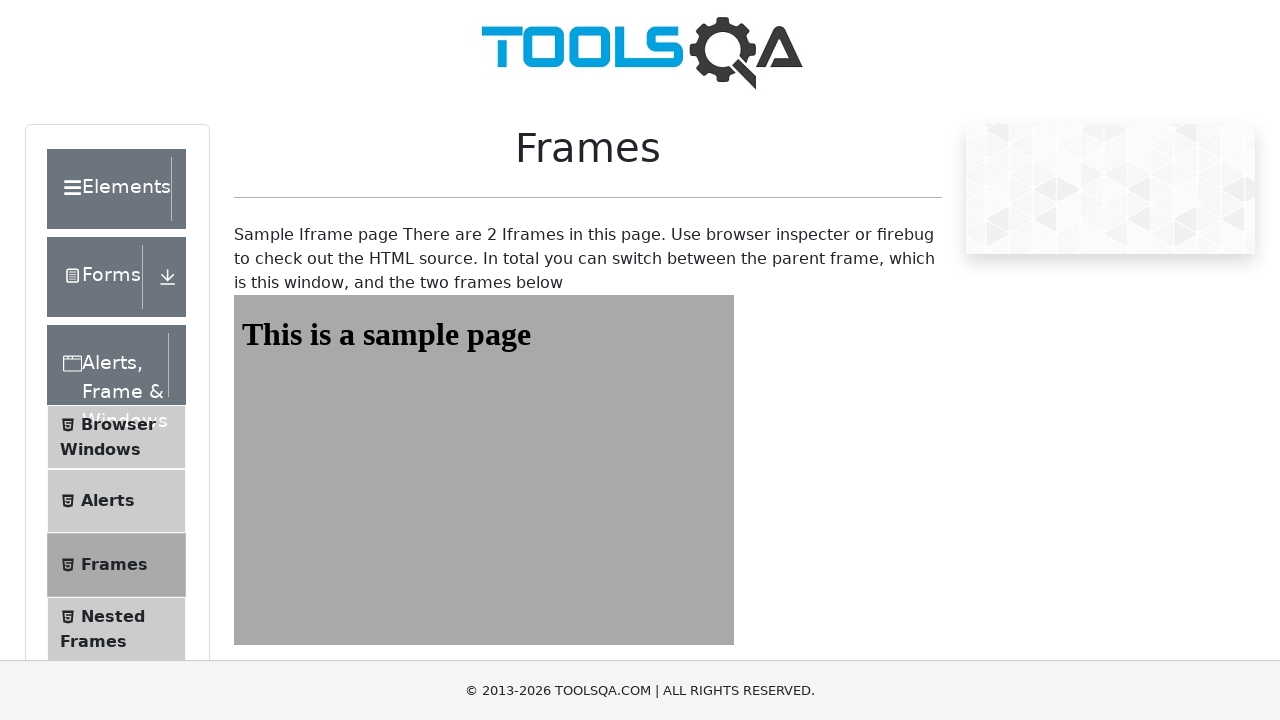